Types "macbook" into a search field character by character with a pause between each character

Starting URL: https://naveenautomationlabs.com/opencart/index.php?route=account/login

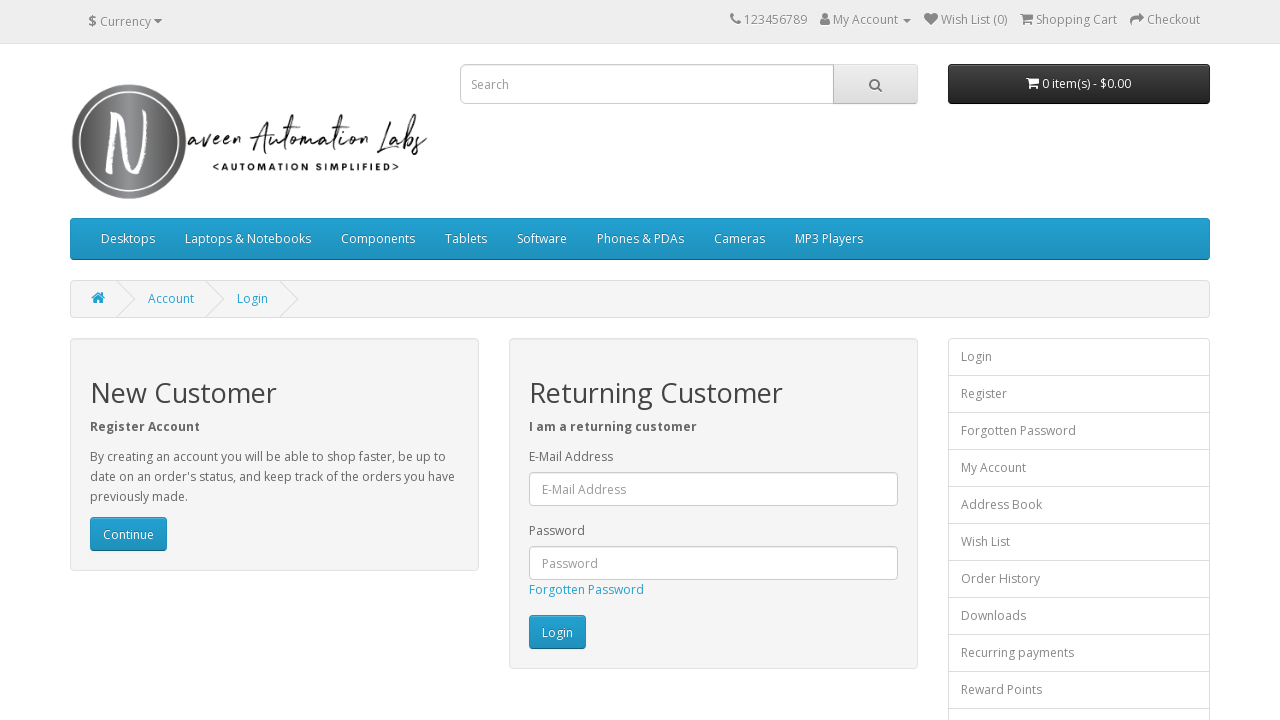

Located search input field
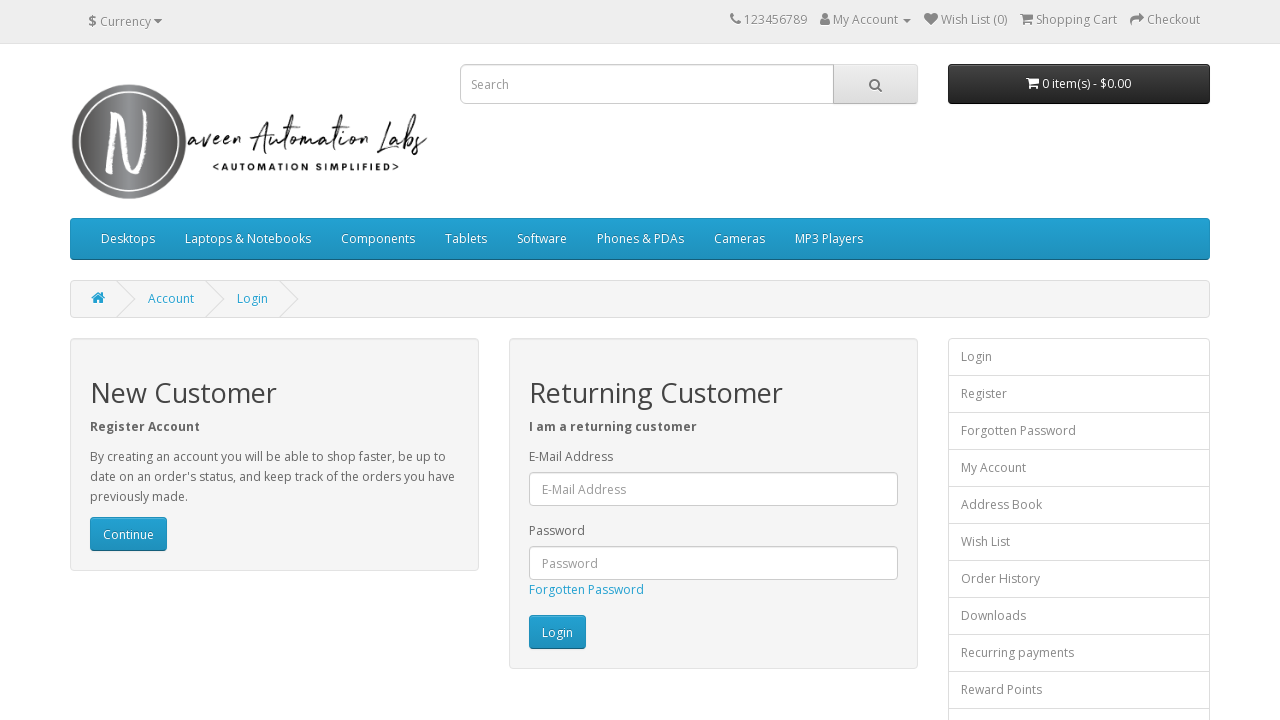

Typed character 'm' into search field with 500ms delay on input[name='search']
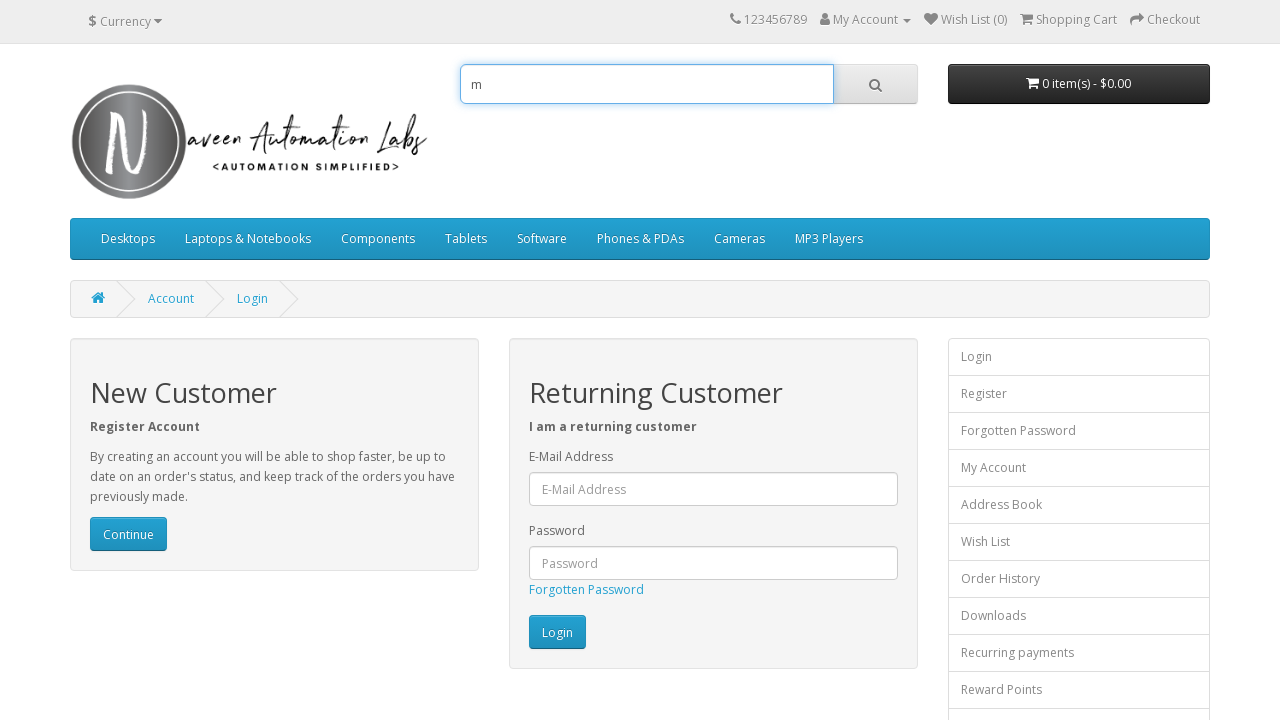

Typed character 'a' into search field with 500ms delay on input[name='search']
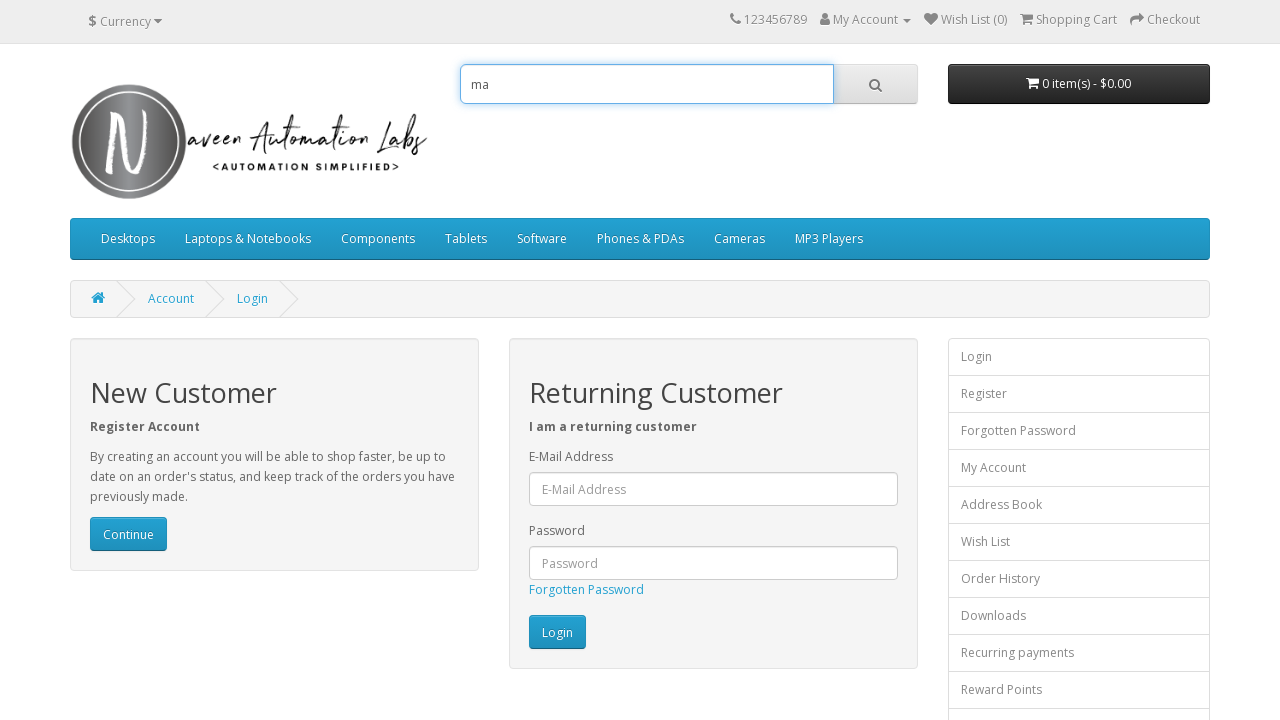

Typed character 'c' into search field with 500ms delay on input[name='search']
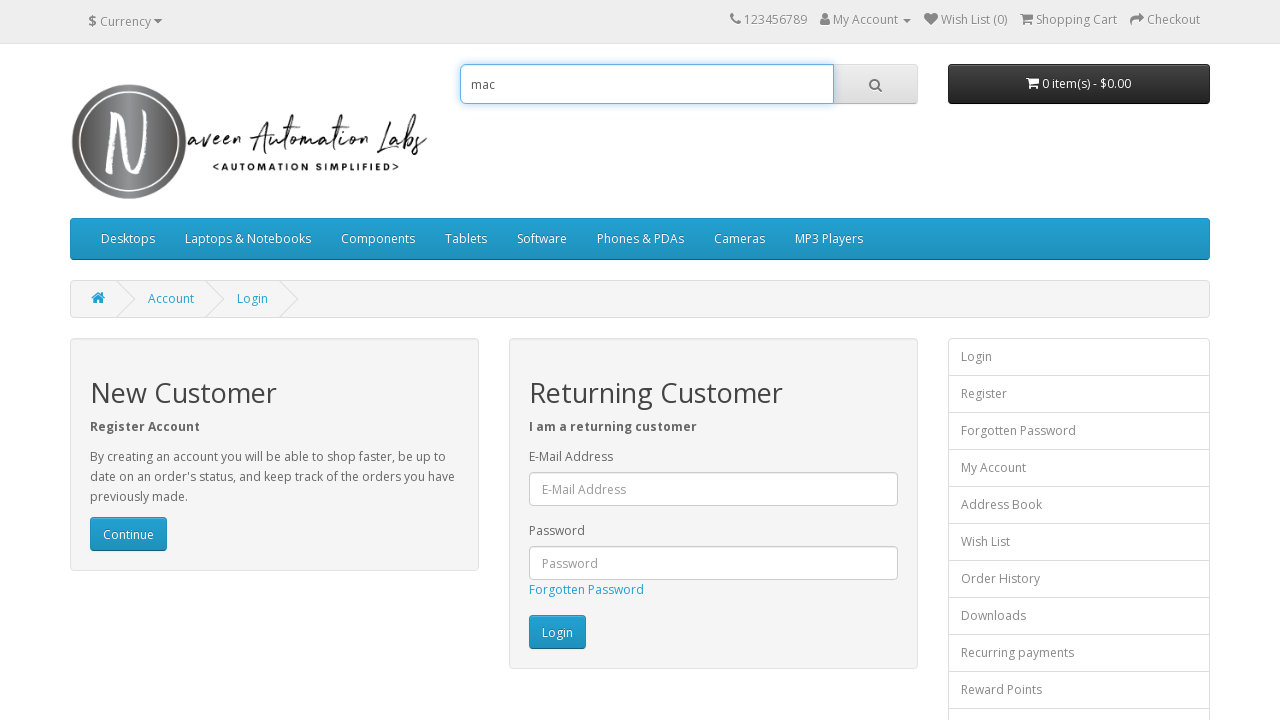

Typed character 'b' into search field with 500ms delay on input[name='search']
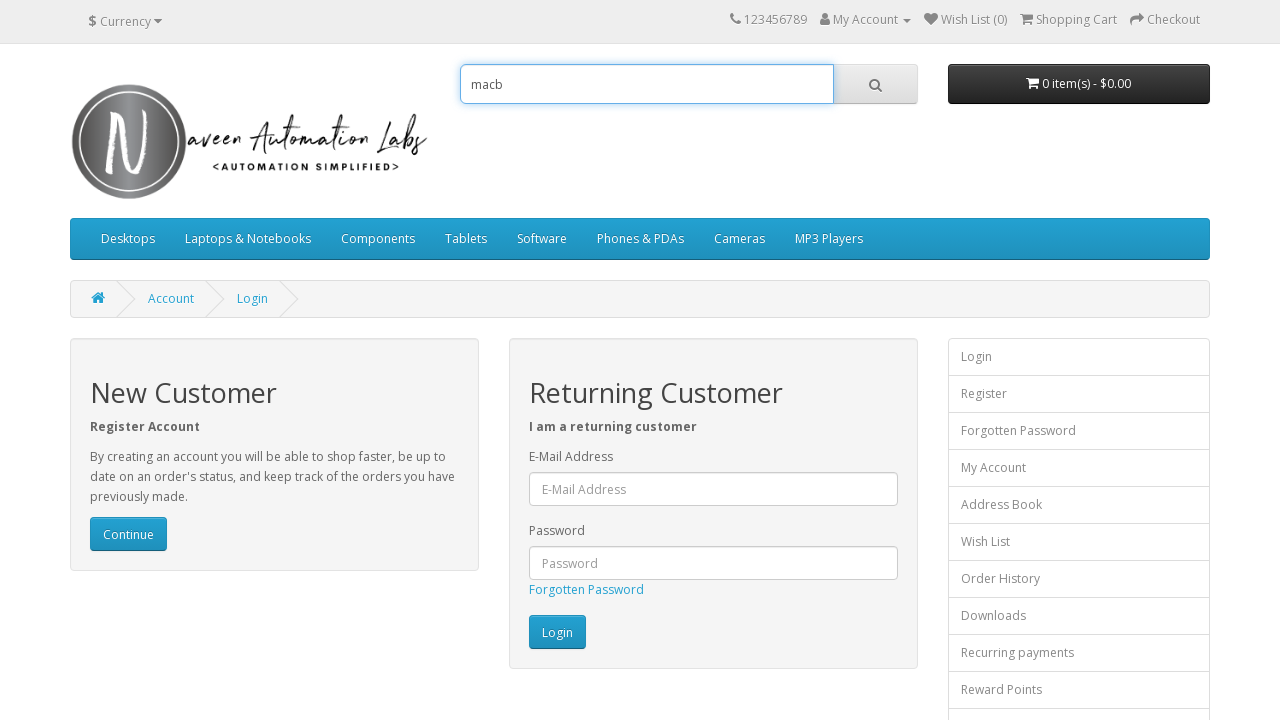

Typed character 'o' into search field with 500ms delay on input[name='search']
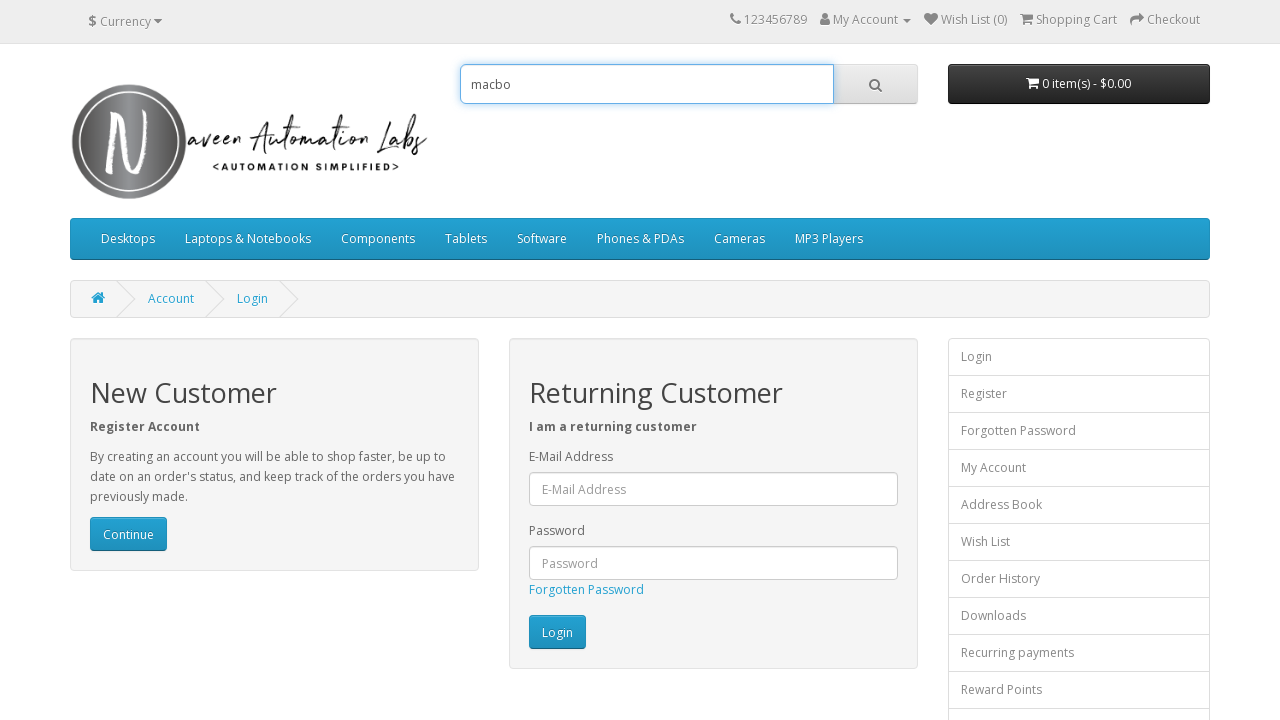

Typed character 'o' into search field with 500ms delay on input[name='search']
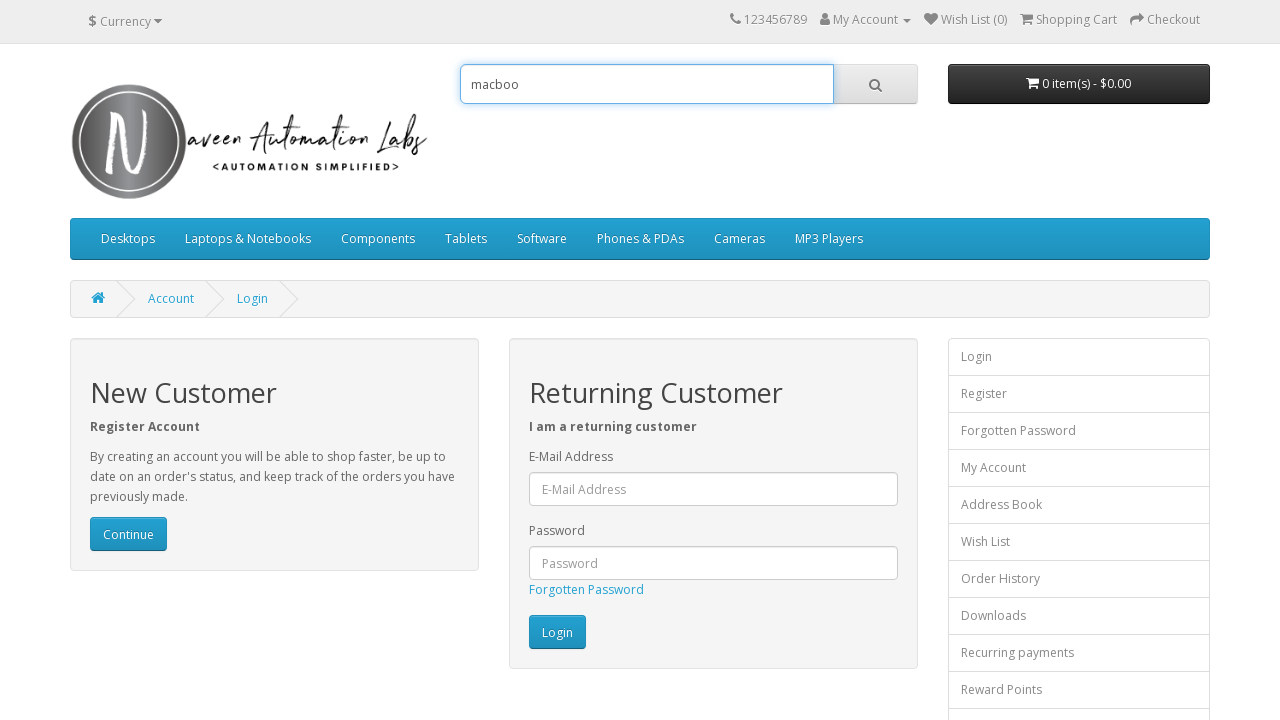

Typed character 'k' into search field with 500ms delay on input[name='search']
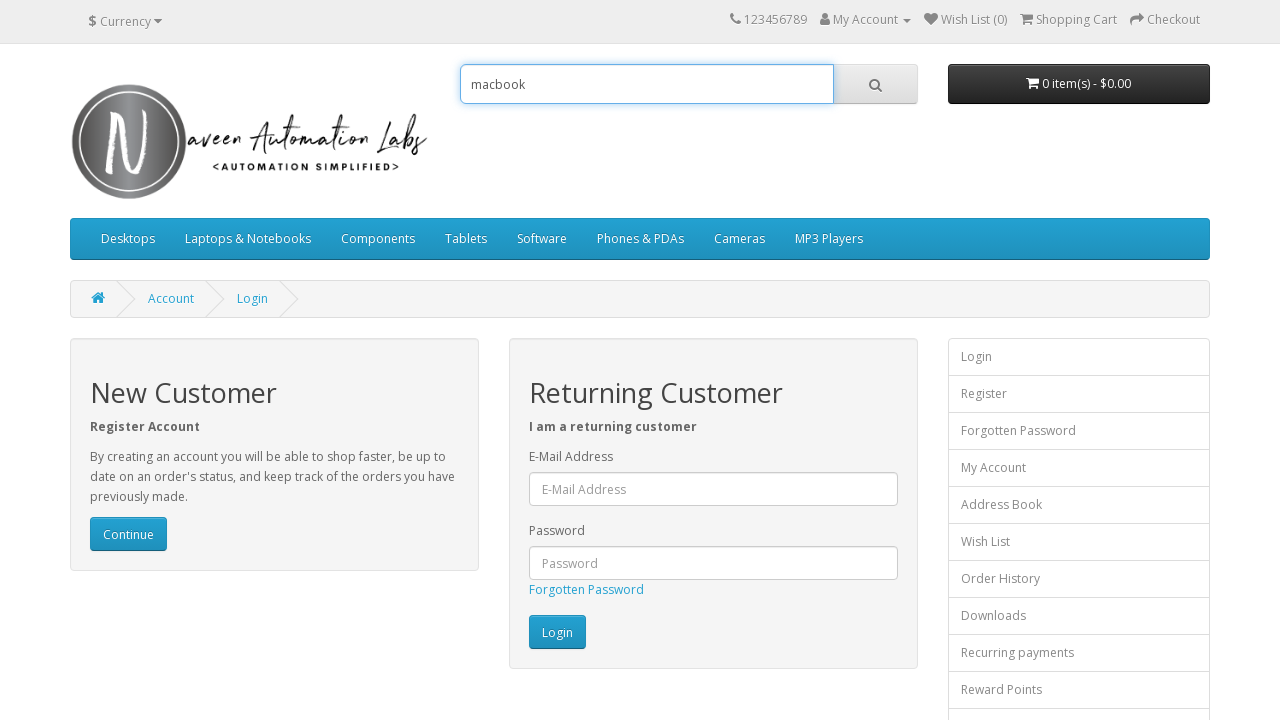

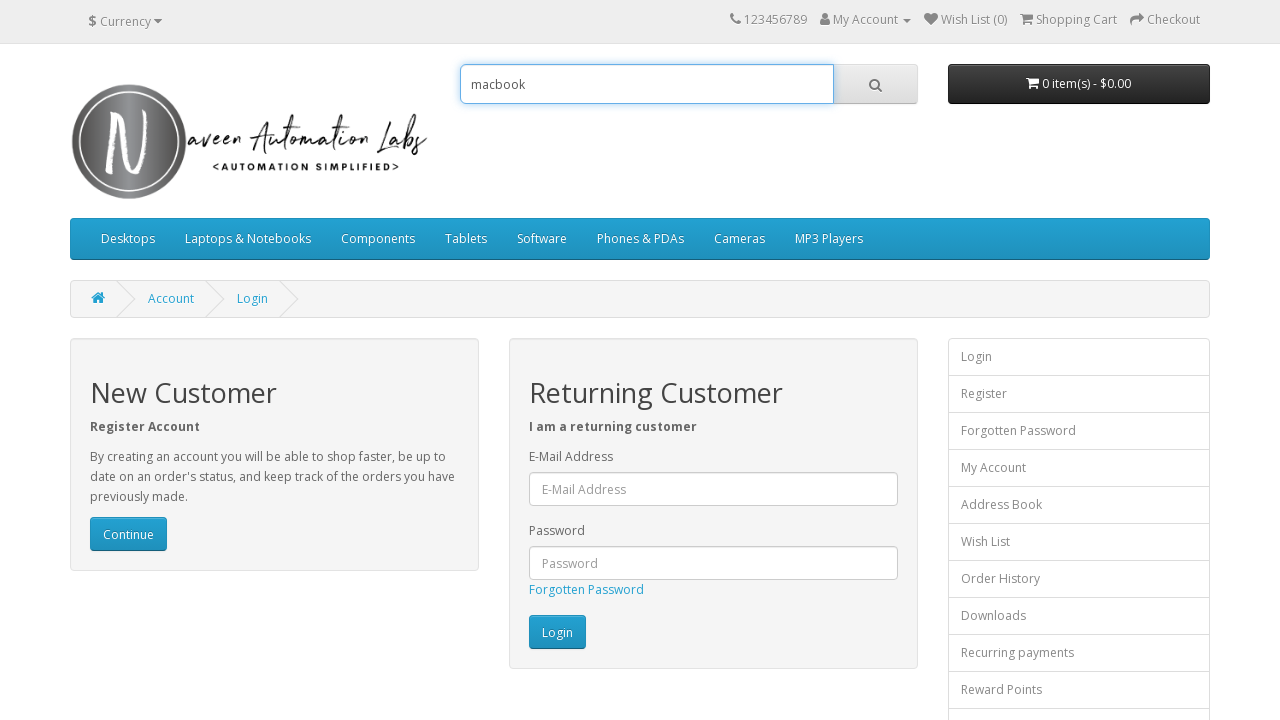